Tests different button click types including double click, right click, and standard click, verifying the corresponding messages are displayed.

Starting URL: https://demoqa.com/buttons

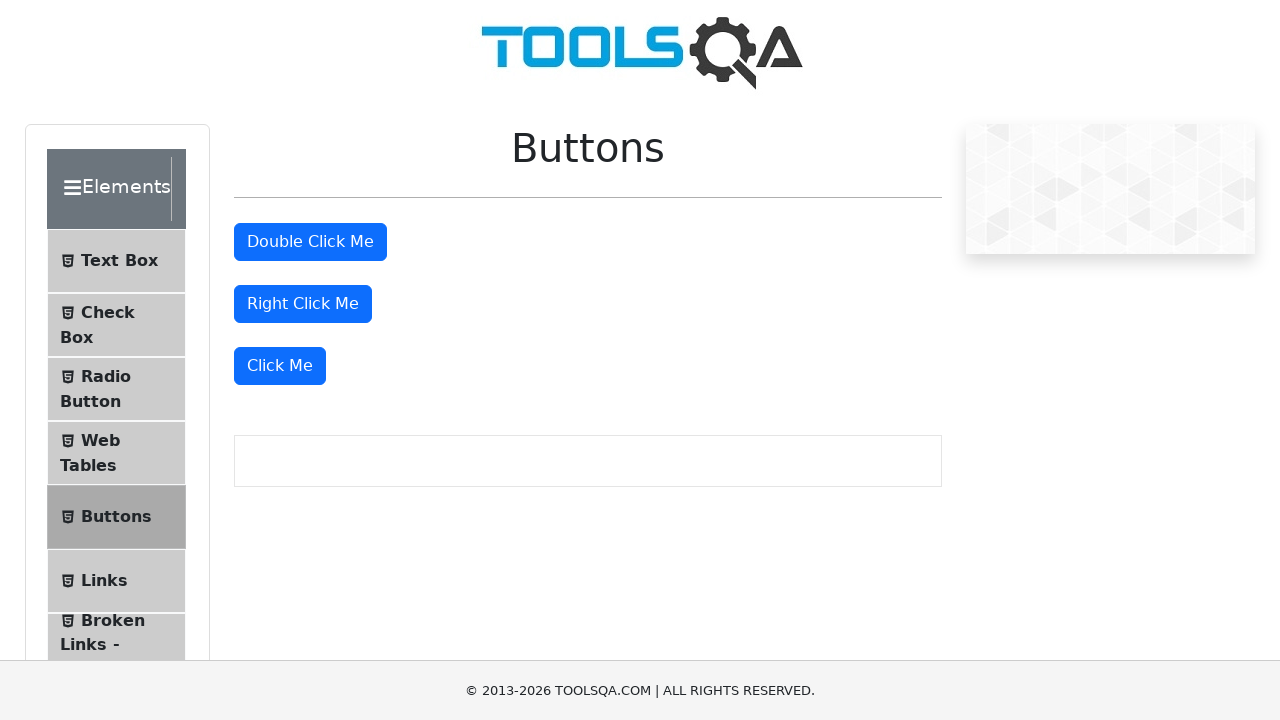

Double-clicked the 'Double Click Me' button at (310, 242) on xpath=//button[text() = 'Double Click Me']
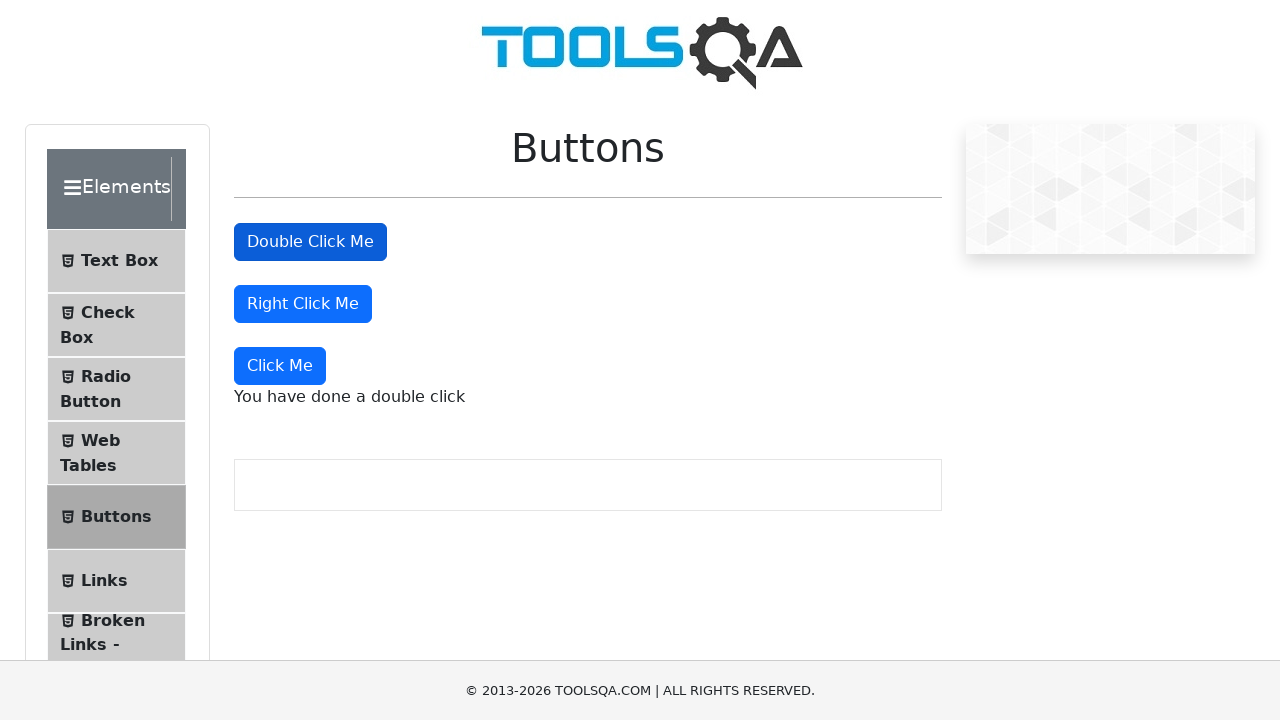

Verified double click message displayed correctly
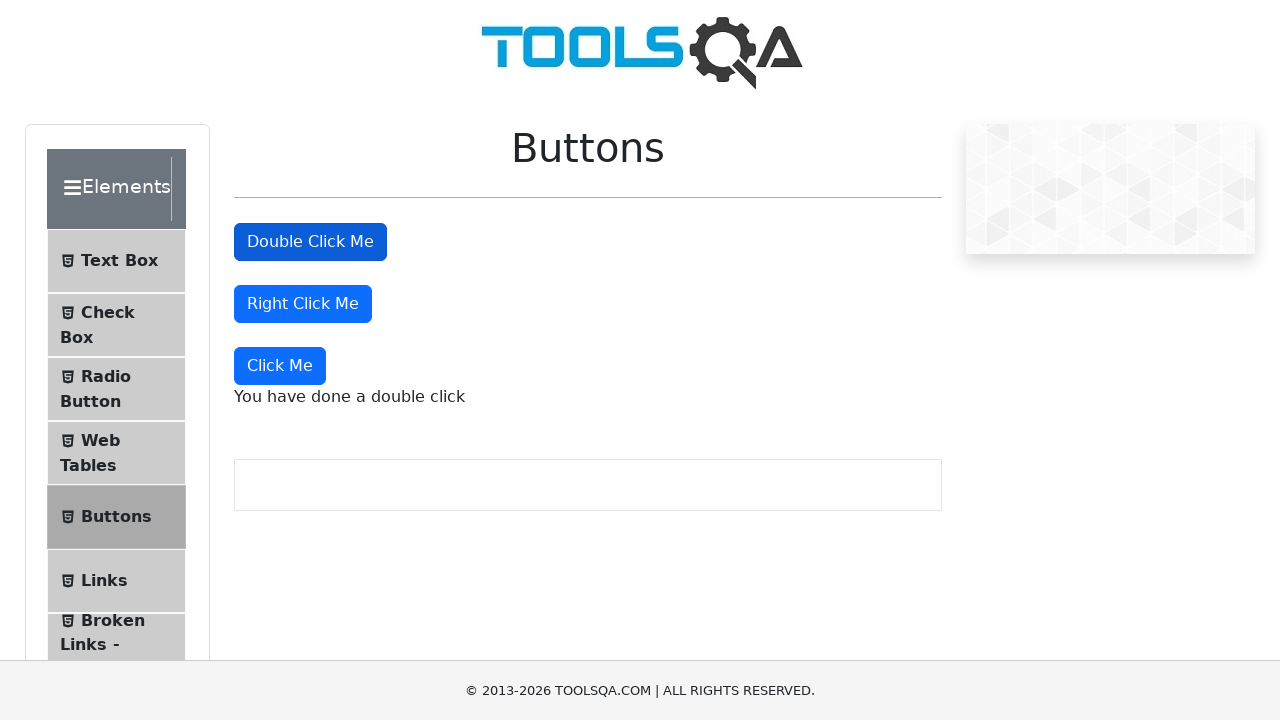

Right-clicked the 'Right Click Me' button at (303, 304) on xpath=//button[text() = 'Right Click Me']
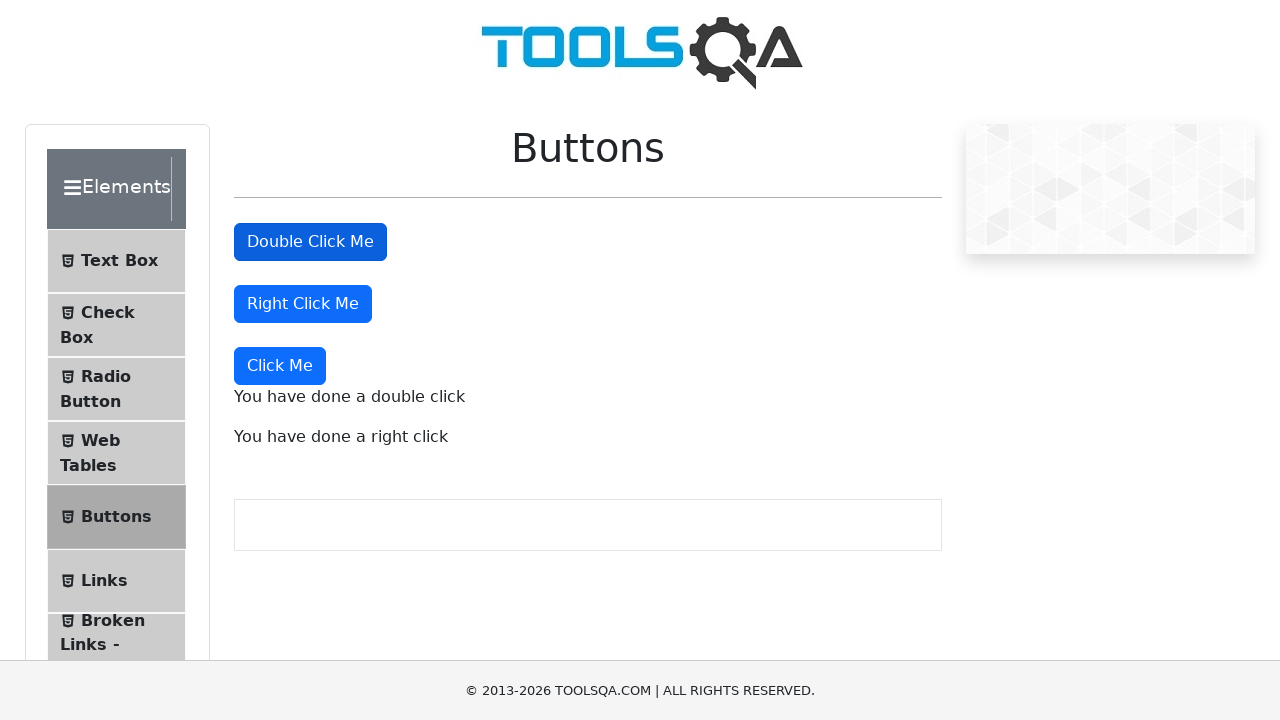

Verified right click message displayed correctly
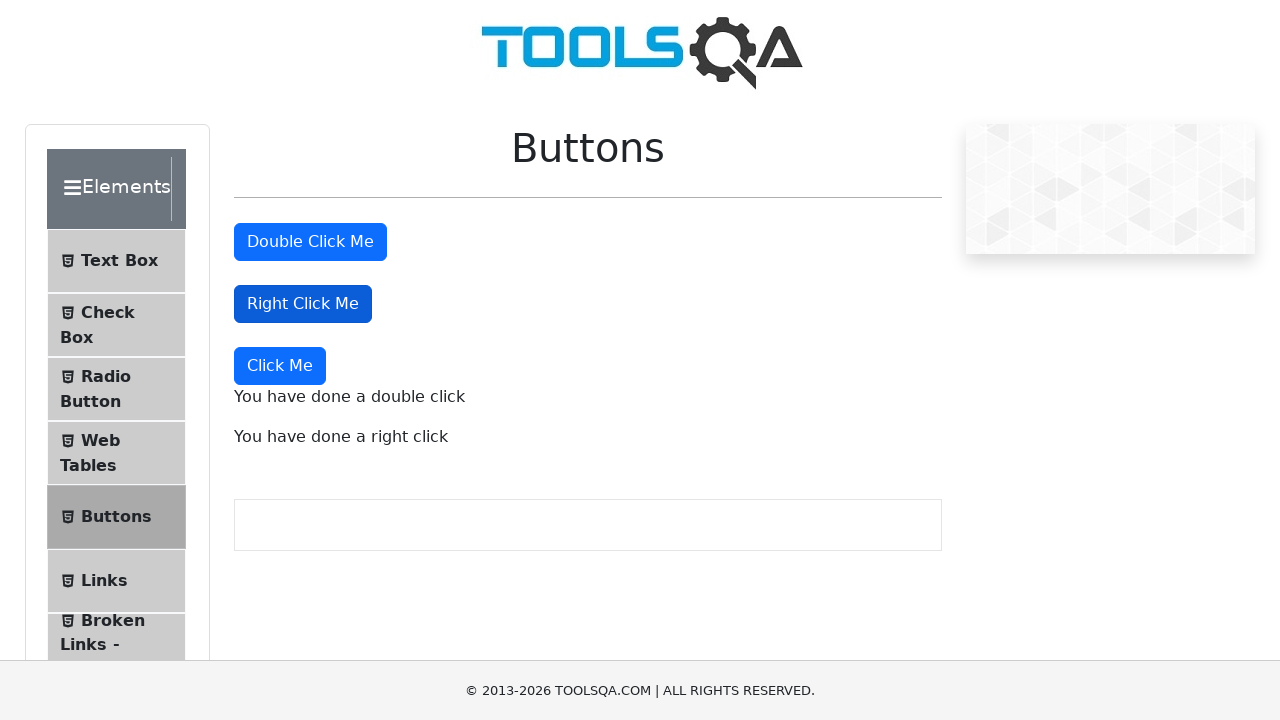

Clicked the 'Click Me' button at (280, 366) on xpath=//button[text() = 'Click Me']
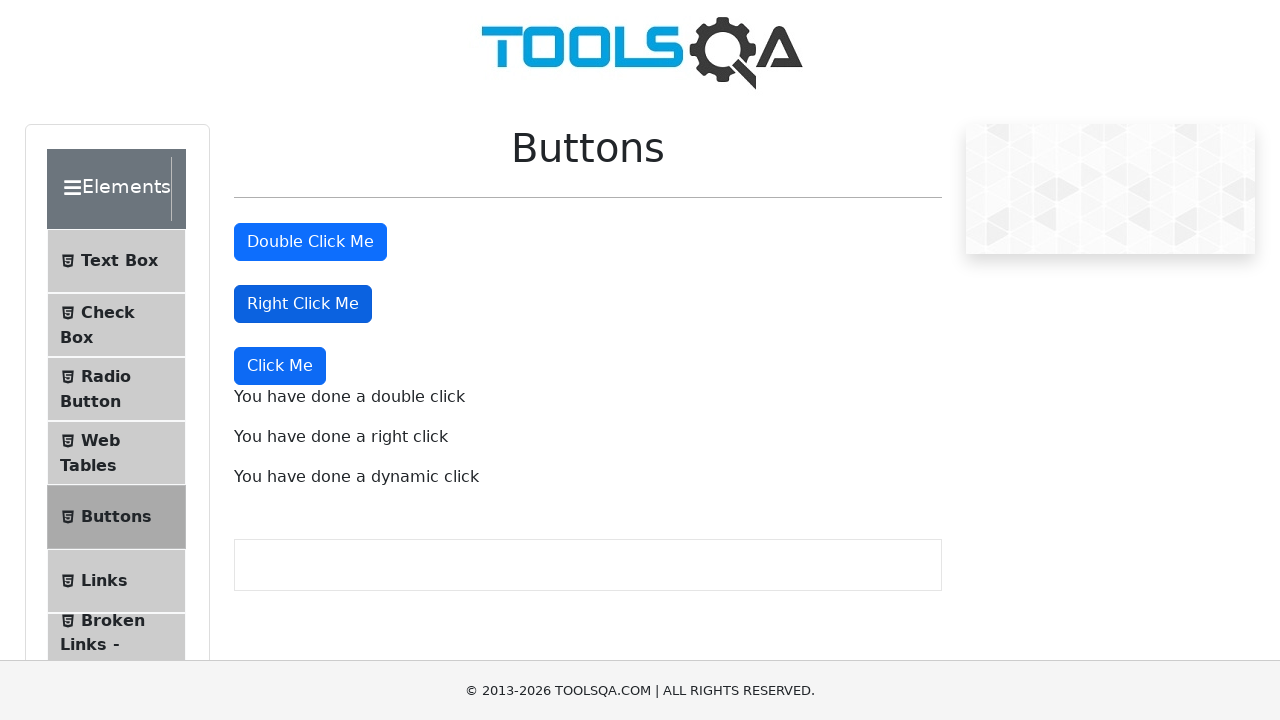

Verified dynamic click message displayed correctly
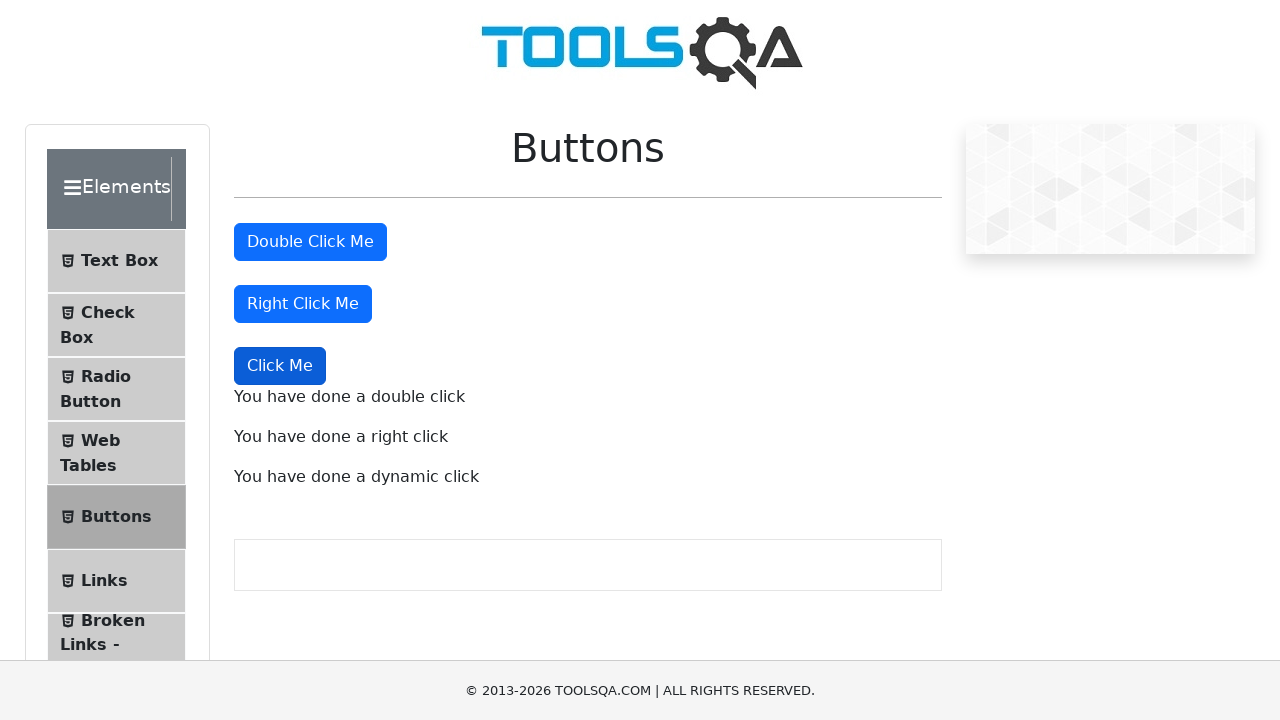

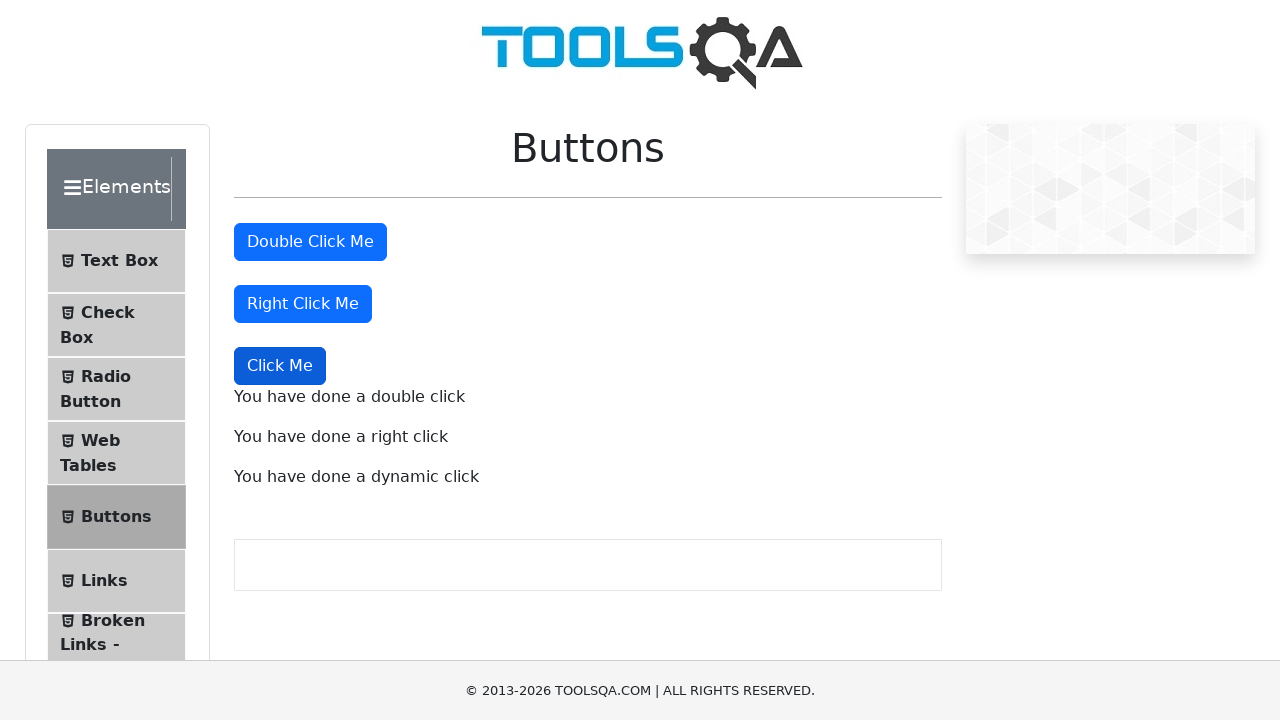